Verifies that the company logo is displayed on the login page

Starting URL: https://opensource-demo.orangehrmlive.com/web/index.php/auth/login

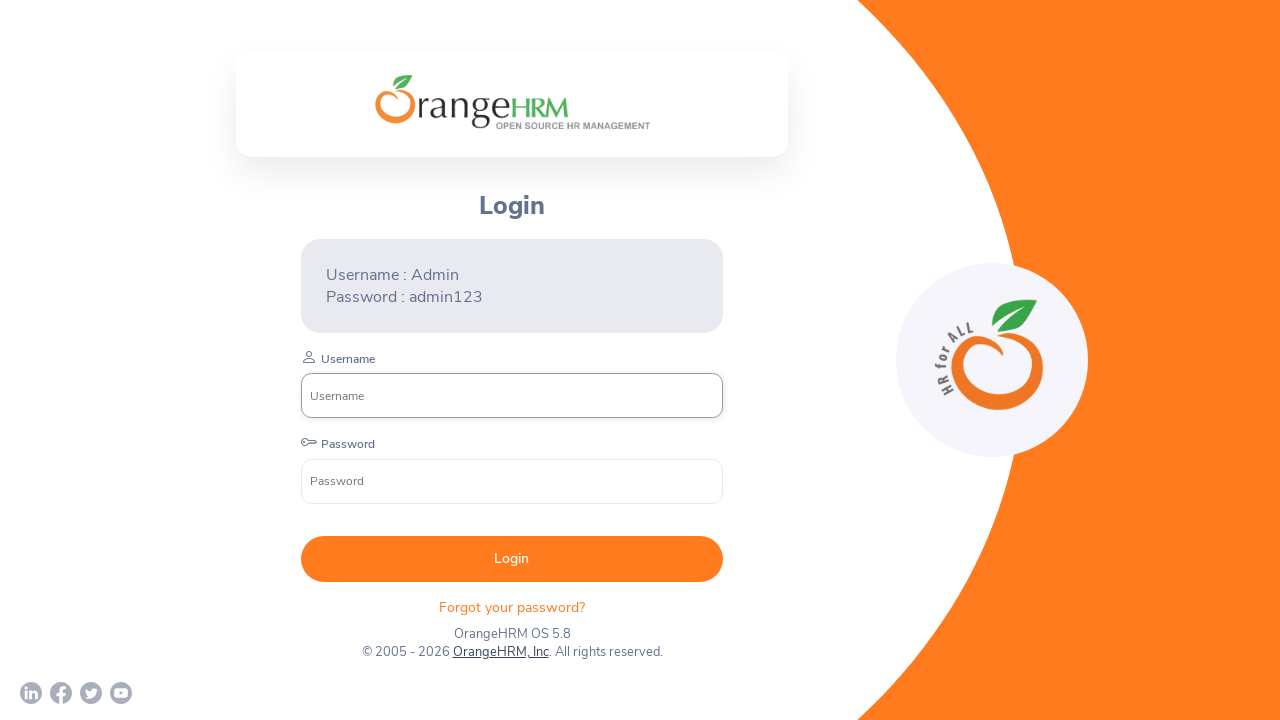

Located company logo element on login page
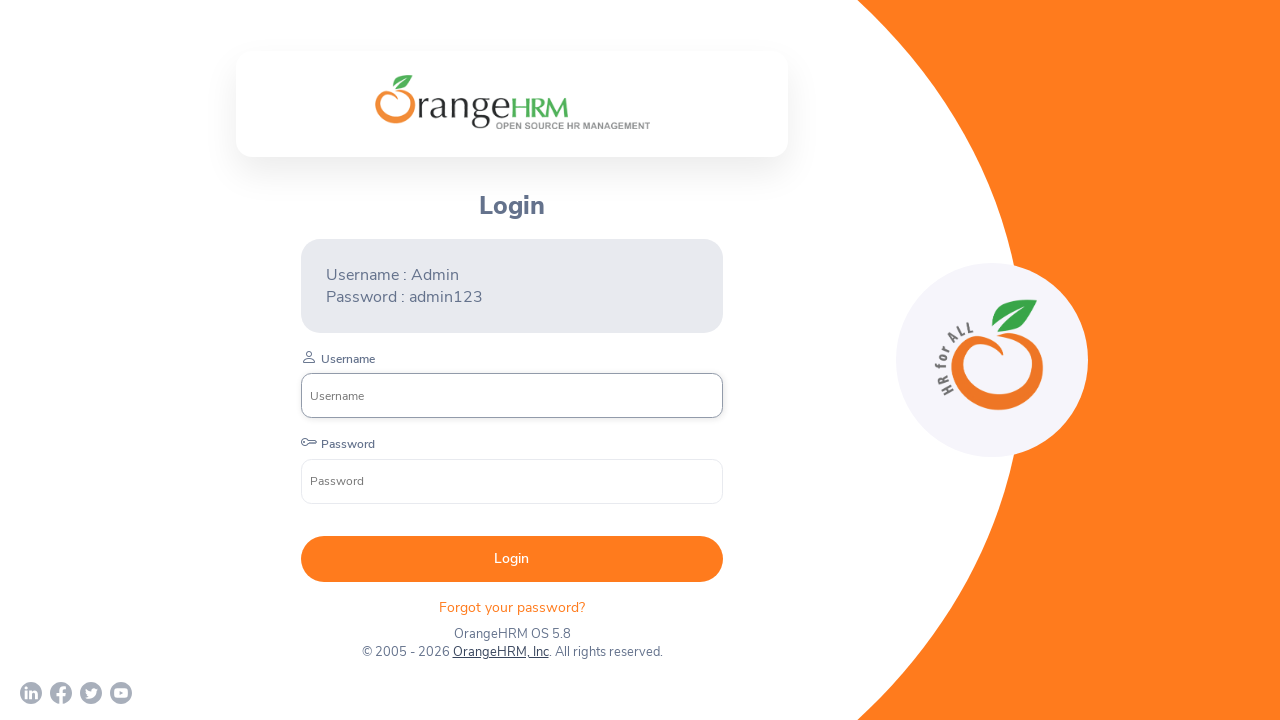

Company logo is visible on the login page
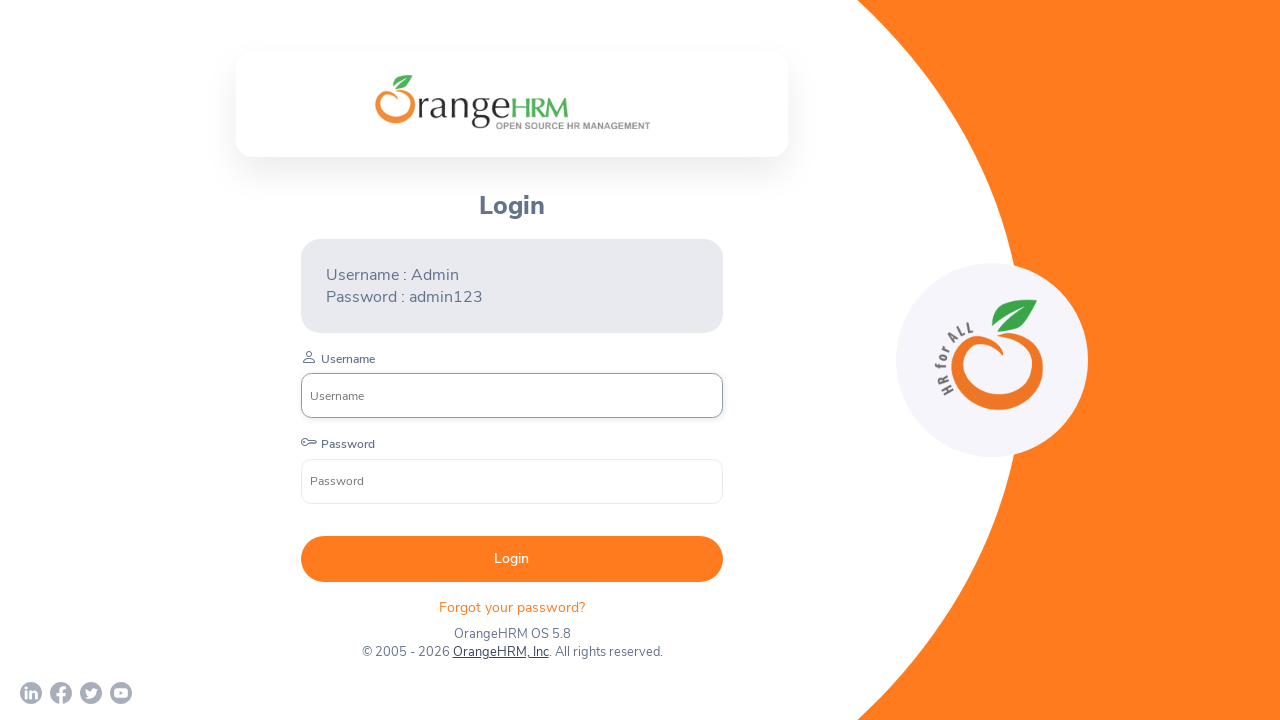

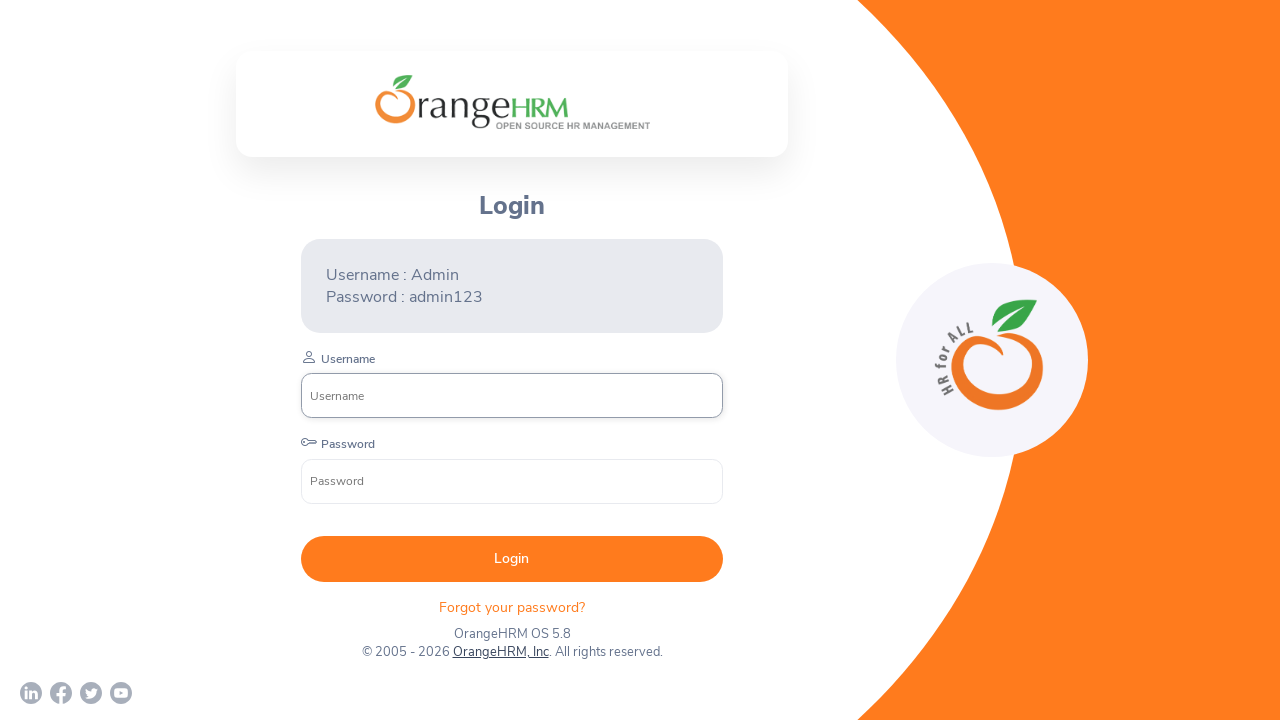